Tests scrolling functionality on a webpage by scrolling to different positions including by pixels, to a specific element, and to the bottom of the page

Starting URL: https://www.softwaretestingmaterial.com

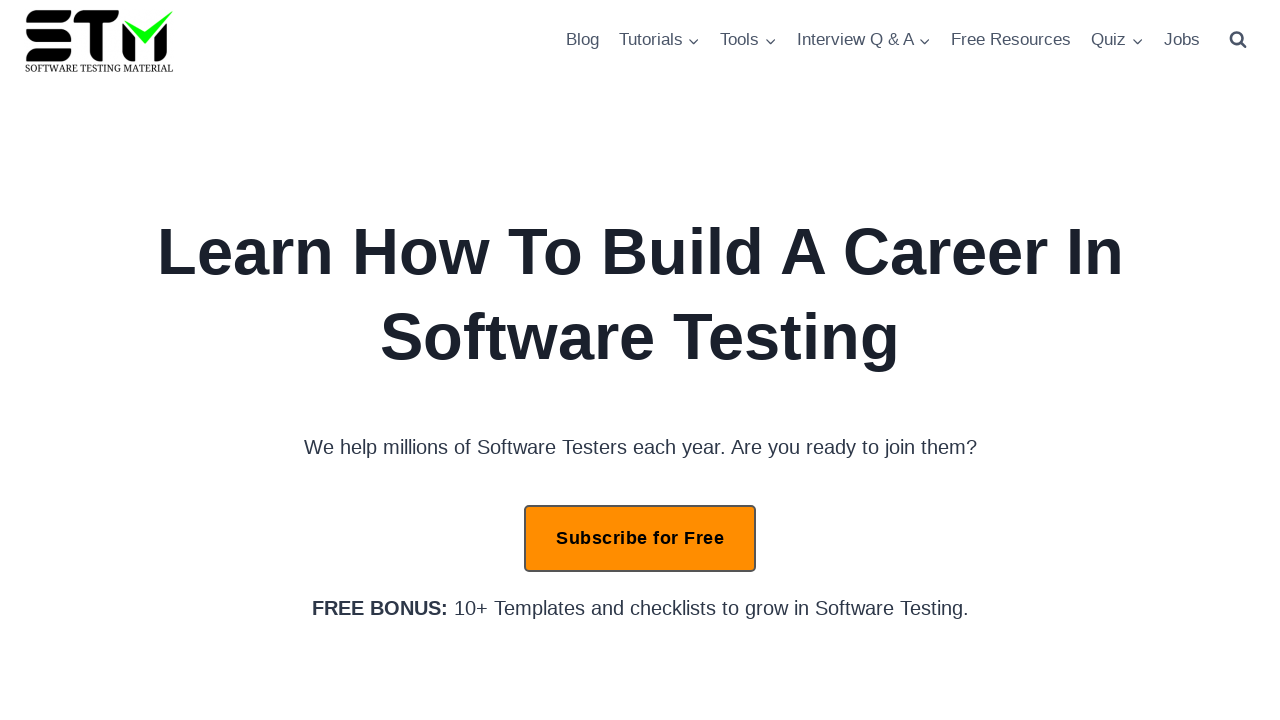

Scrolled down by 1000 pixels
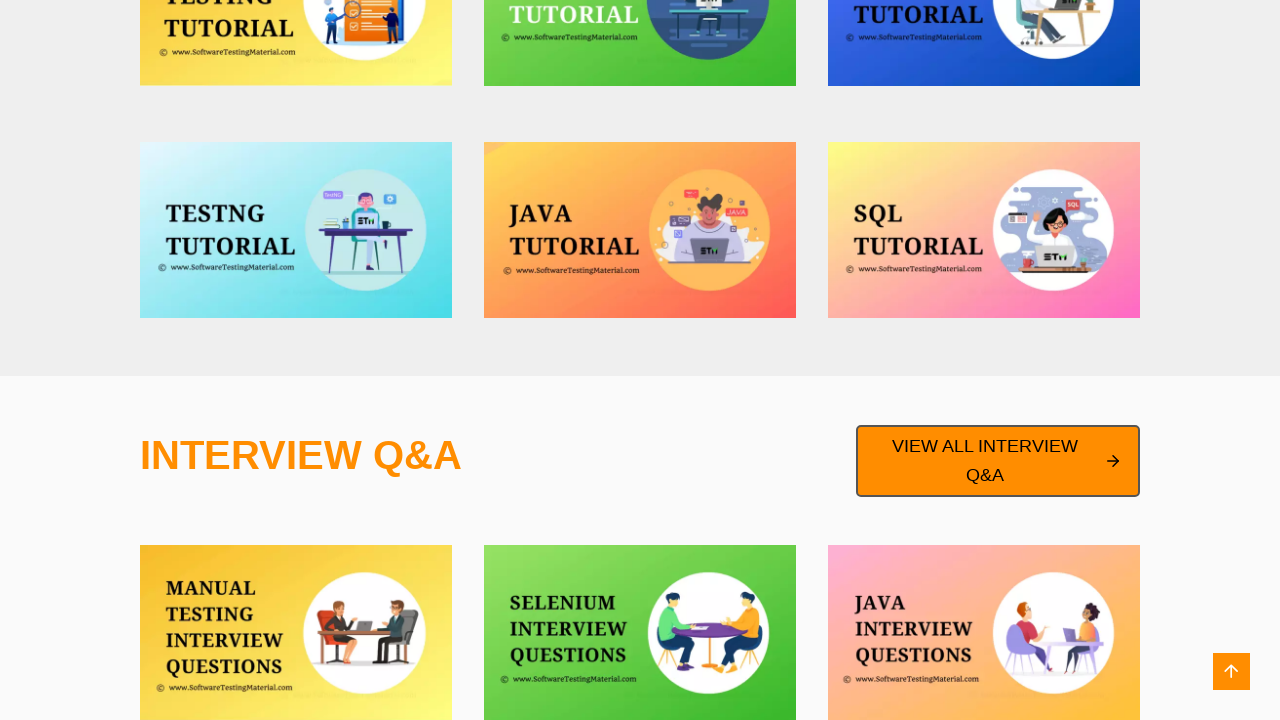

Scrolled to footer element into view
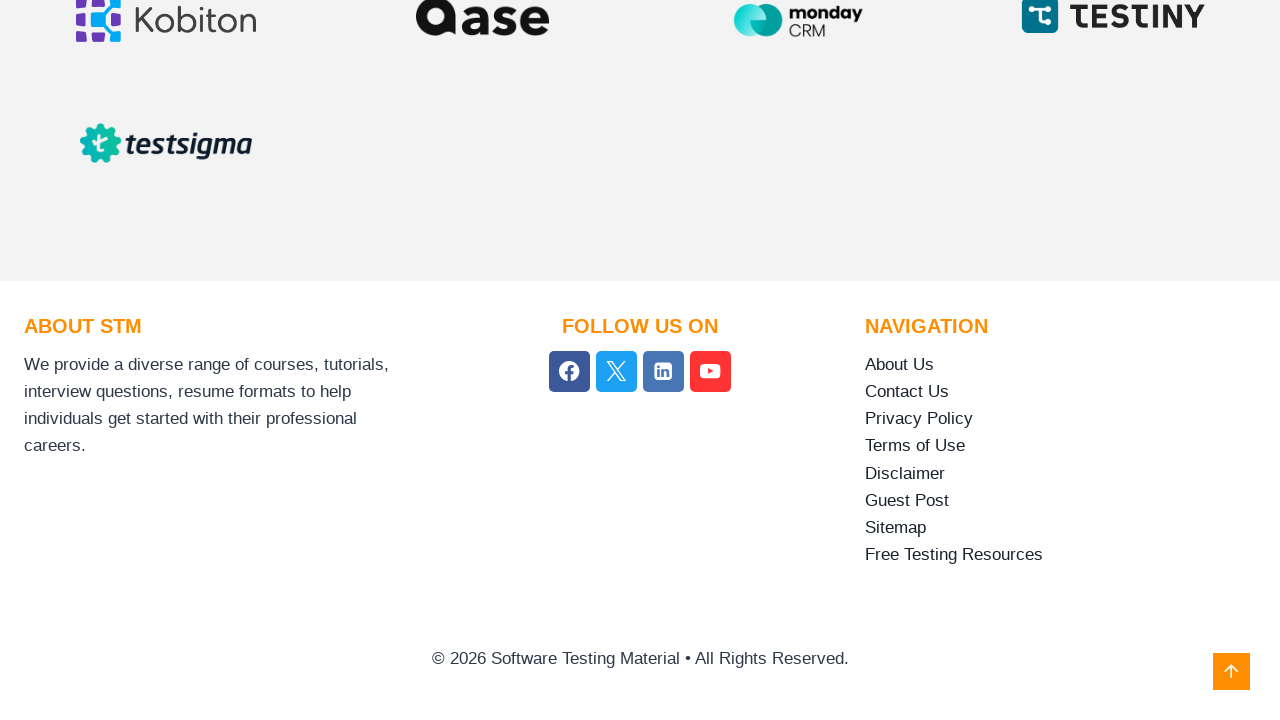

Scrolled to bottom of the page
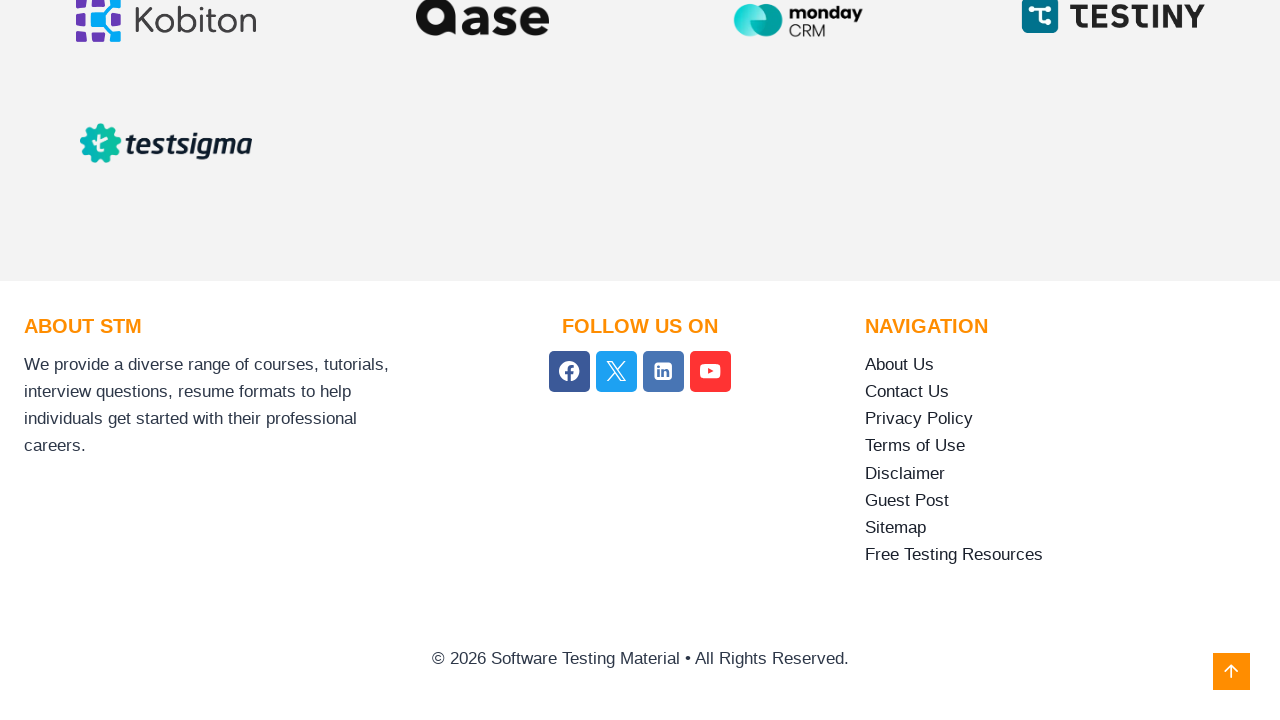

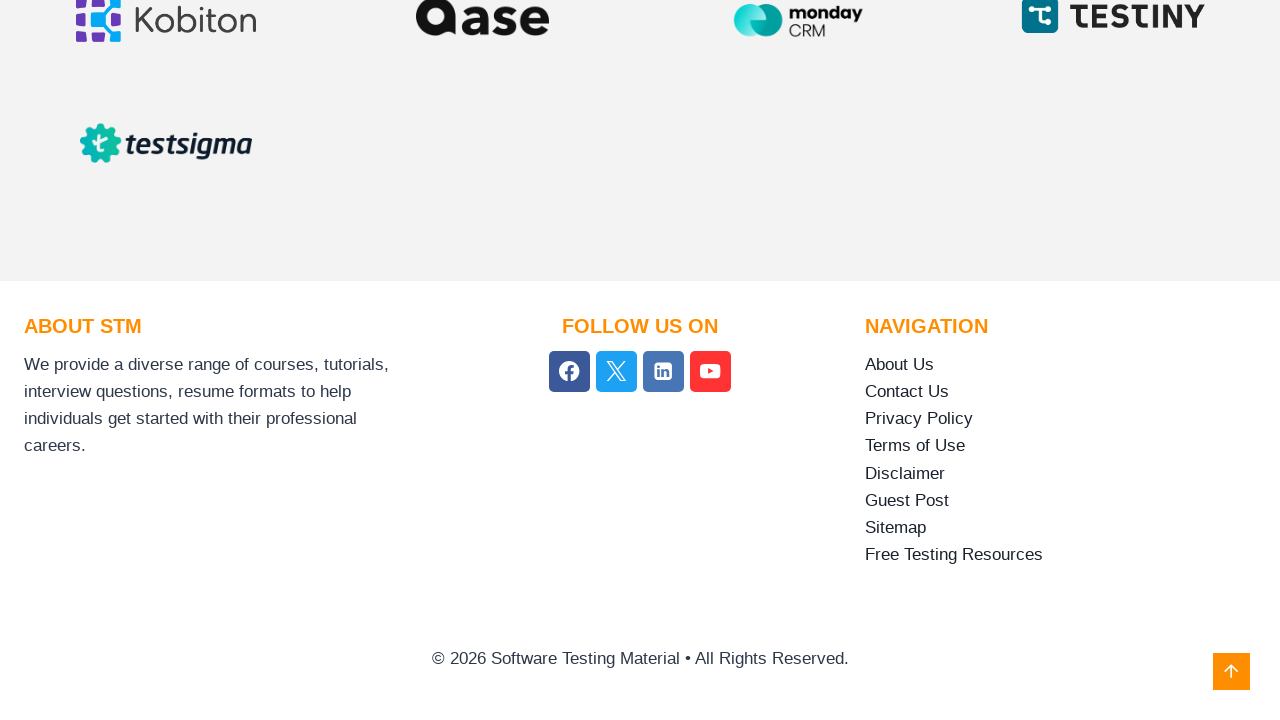